Tests drag and drop functionality by dragging an image to a drop area

Starting URL: https://demo.automationtesting.in/Dynamic.html

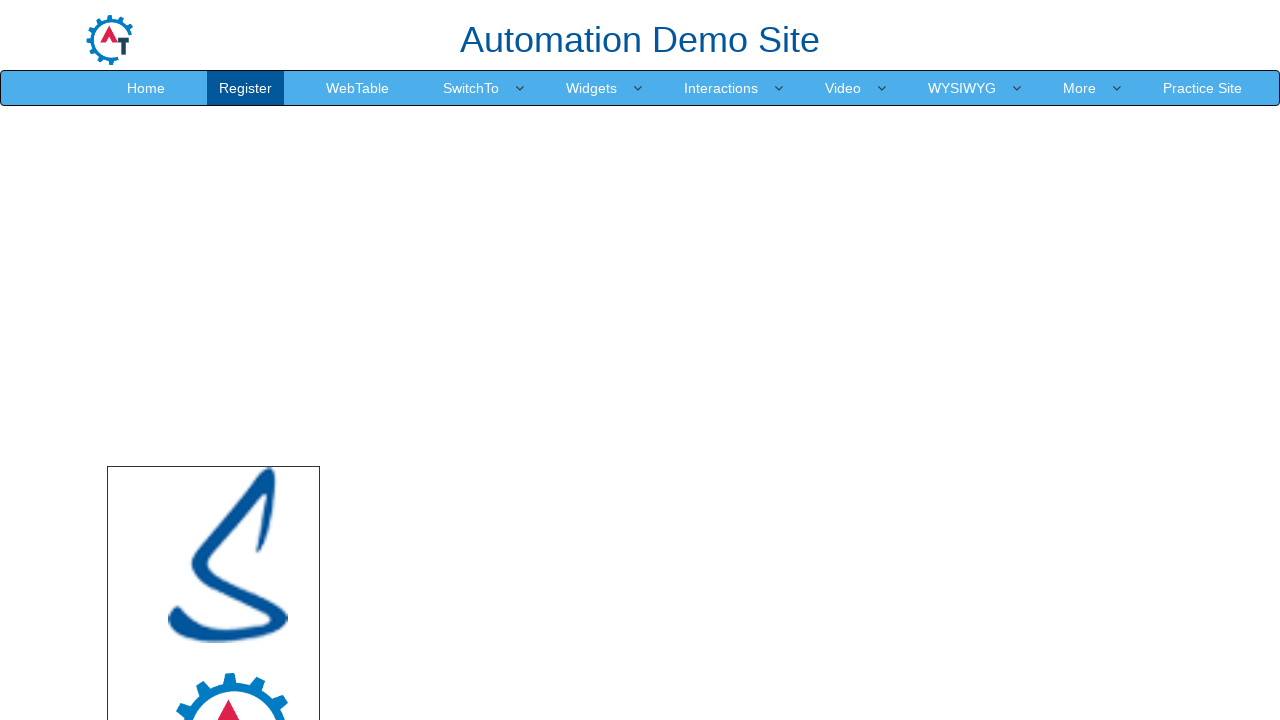

Set viewport size to 1920x1080
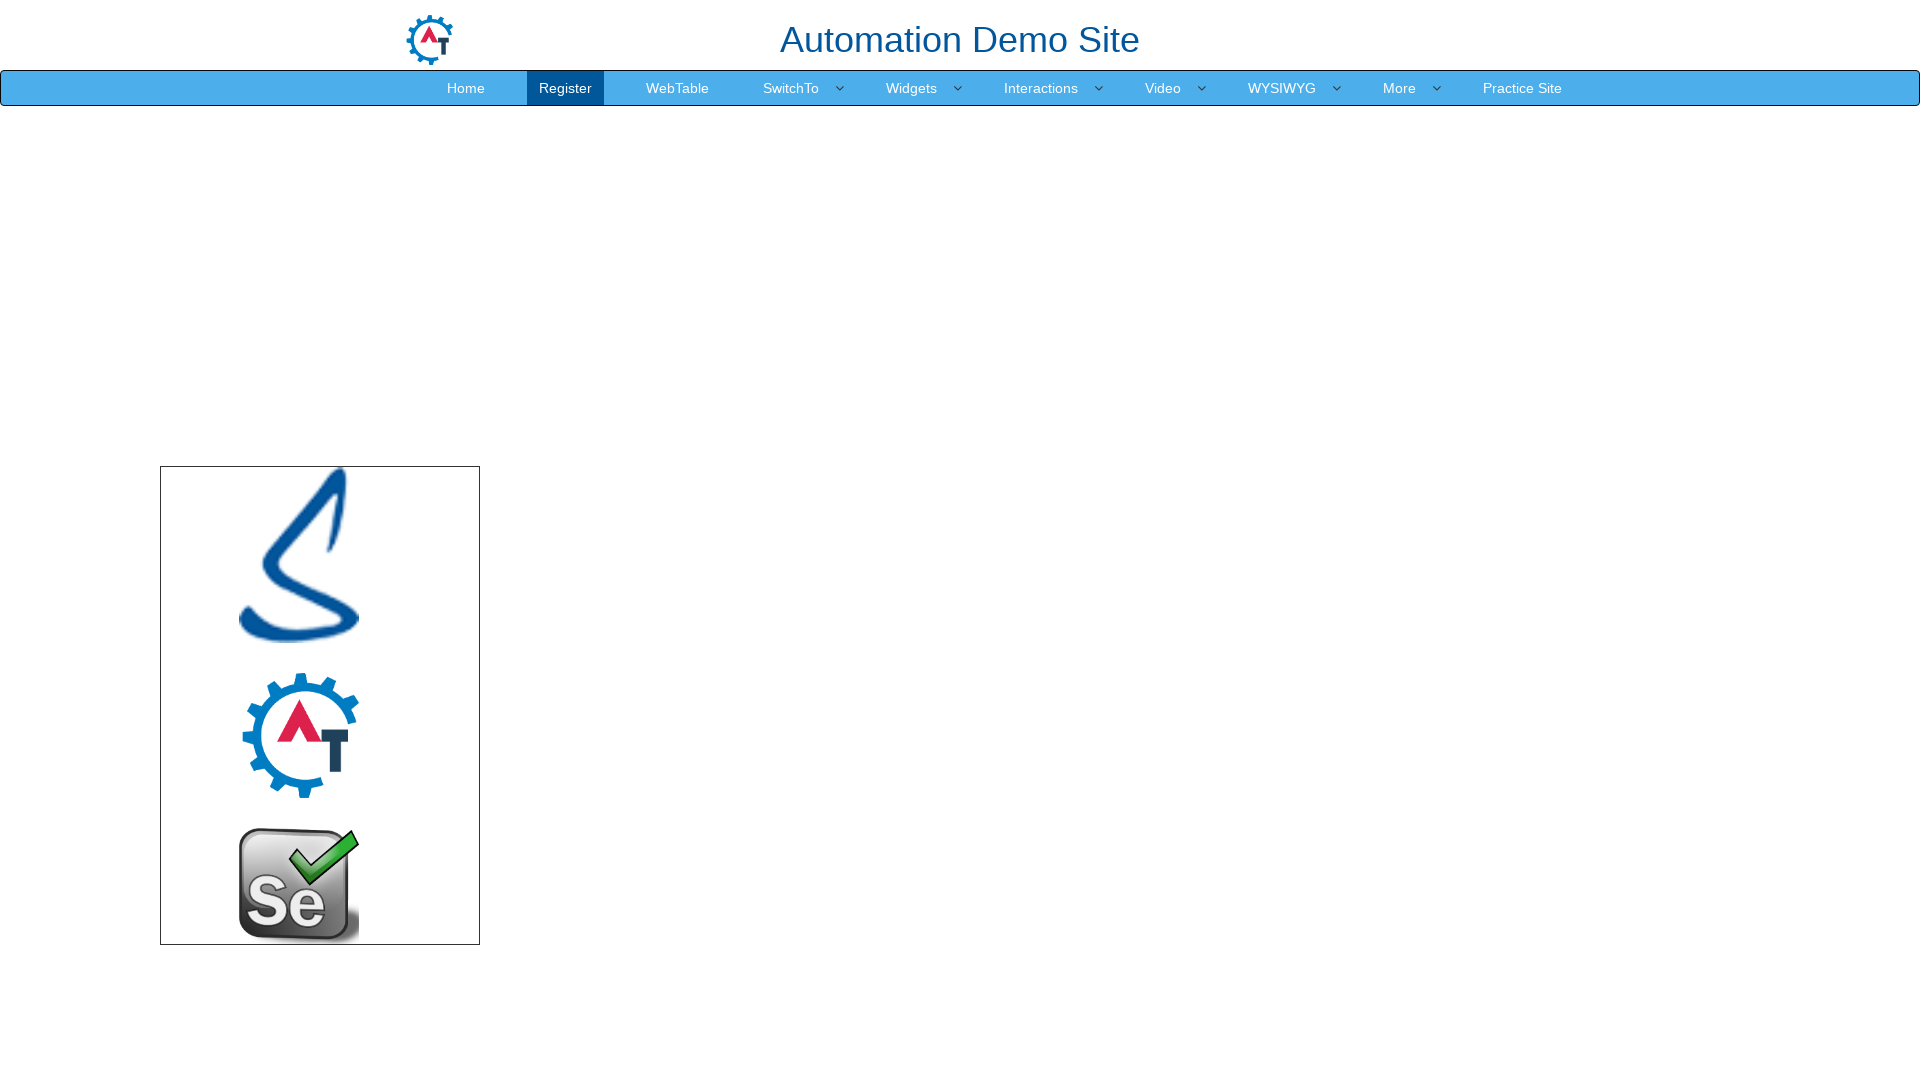

Located source image element (logo.png)
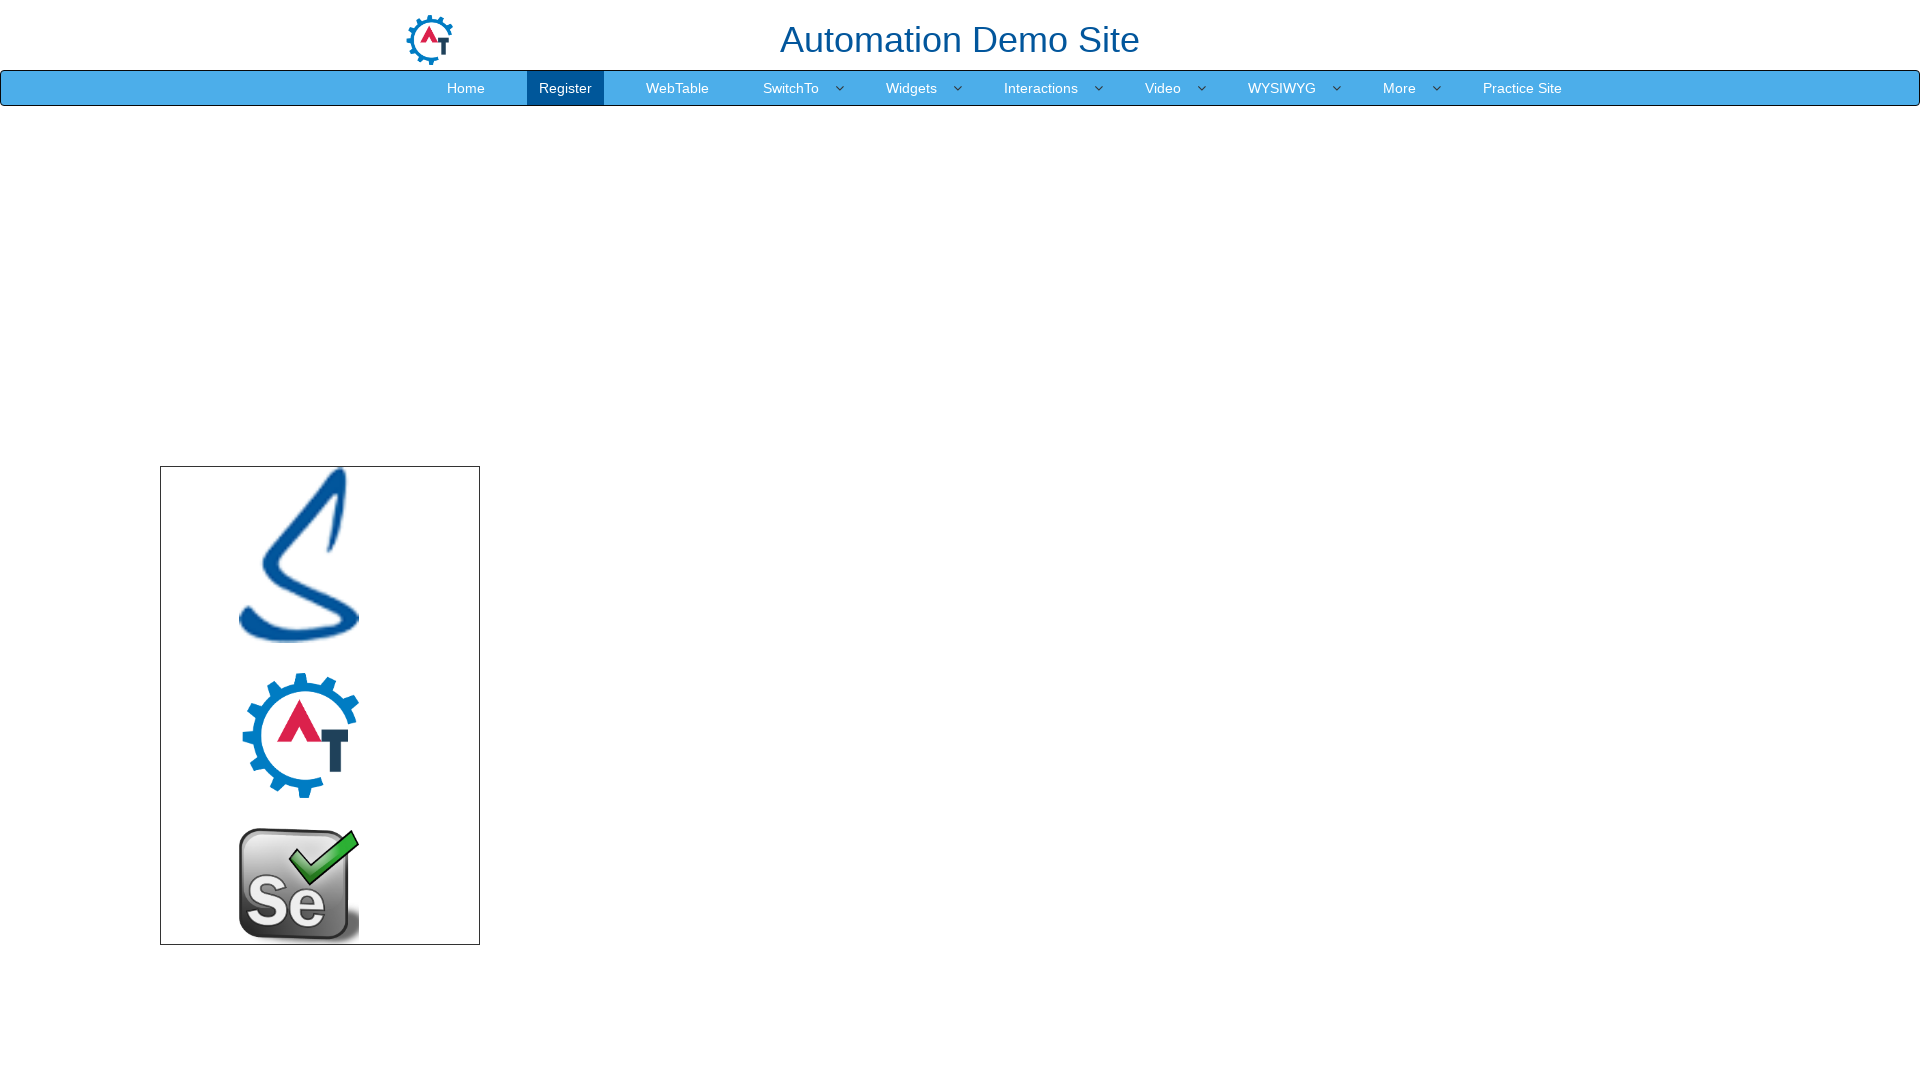

Located target drop area element
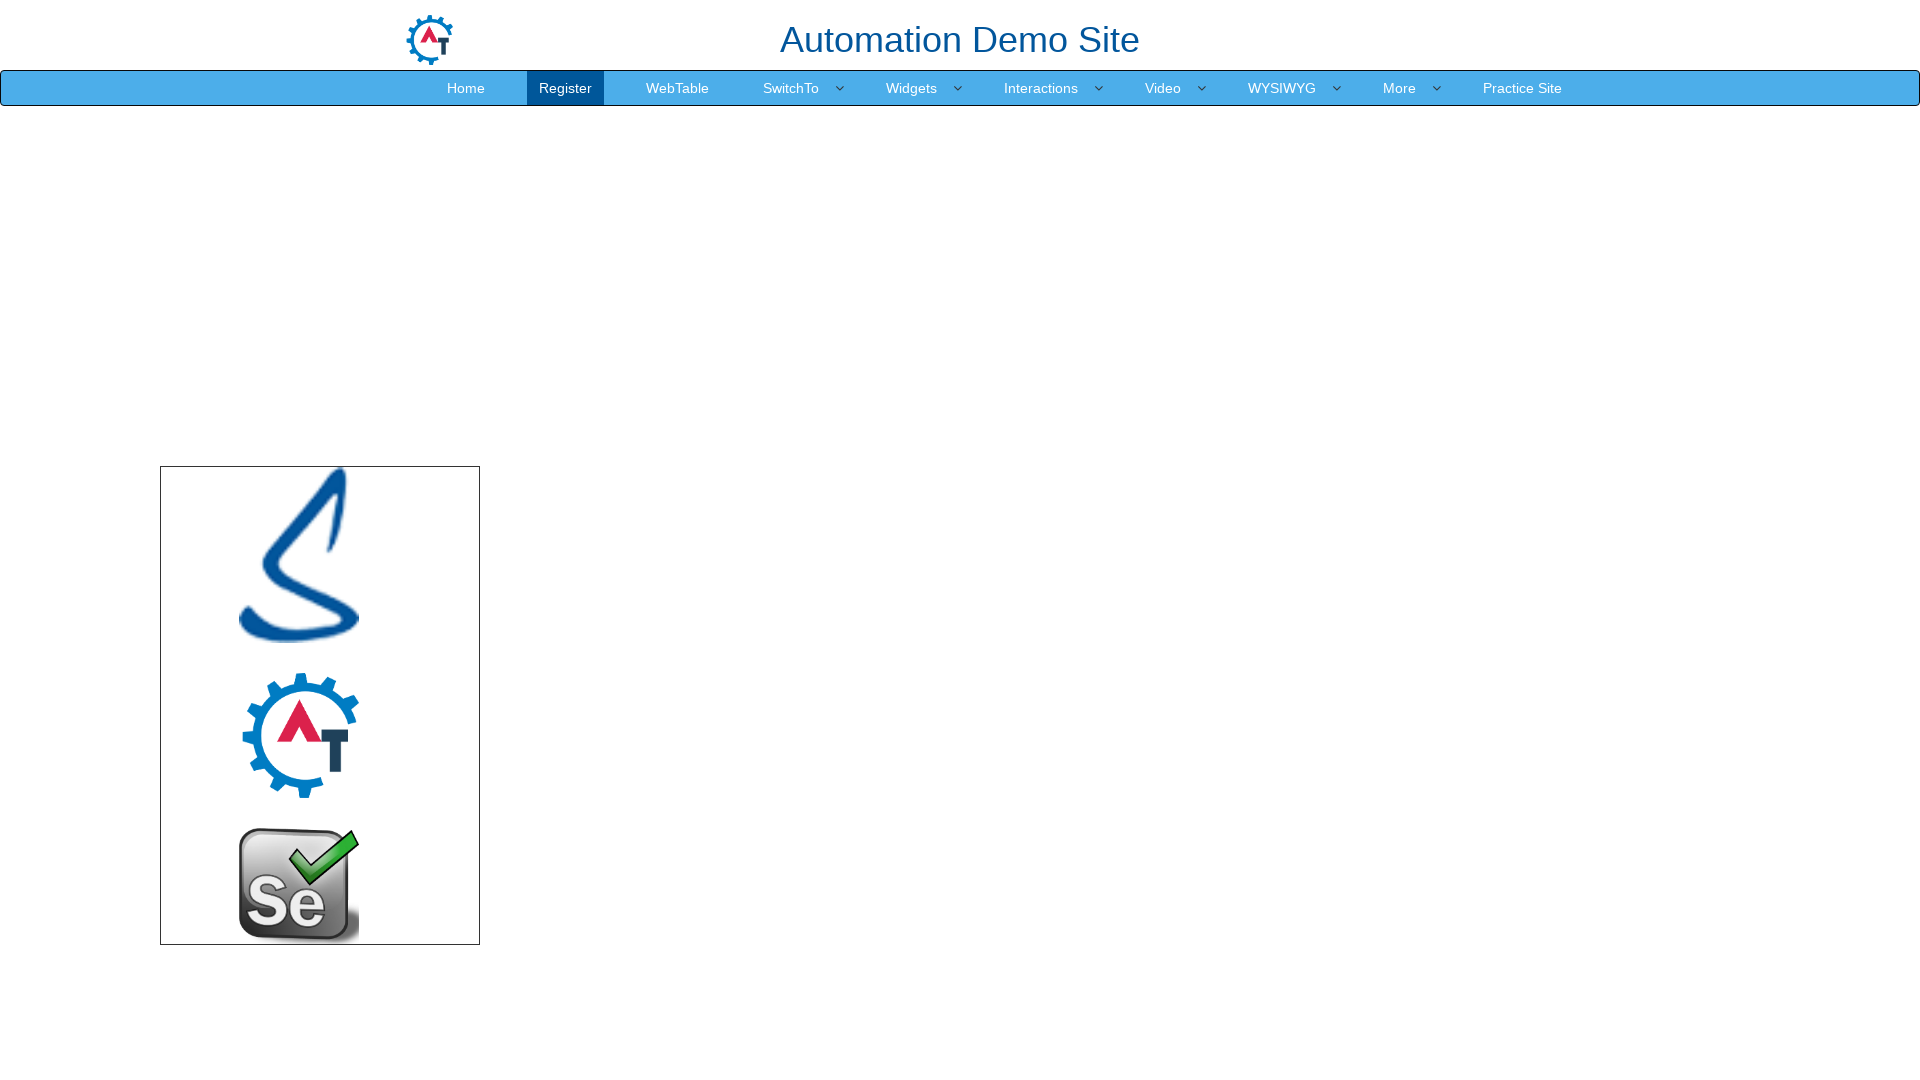

Dragged logo image to drop area at (1120, 651)
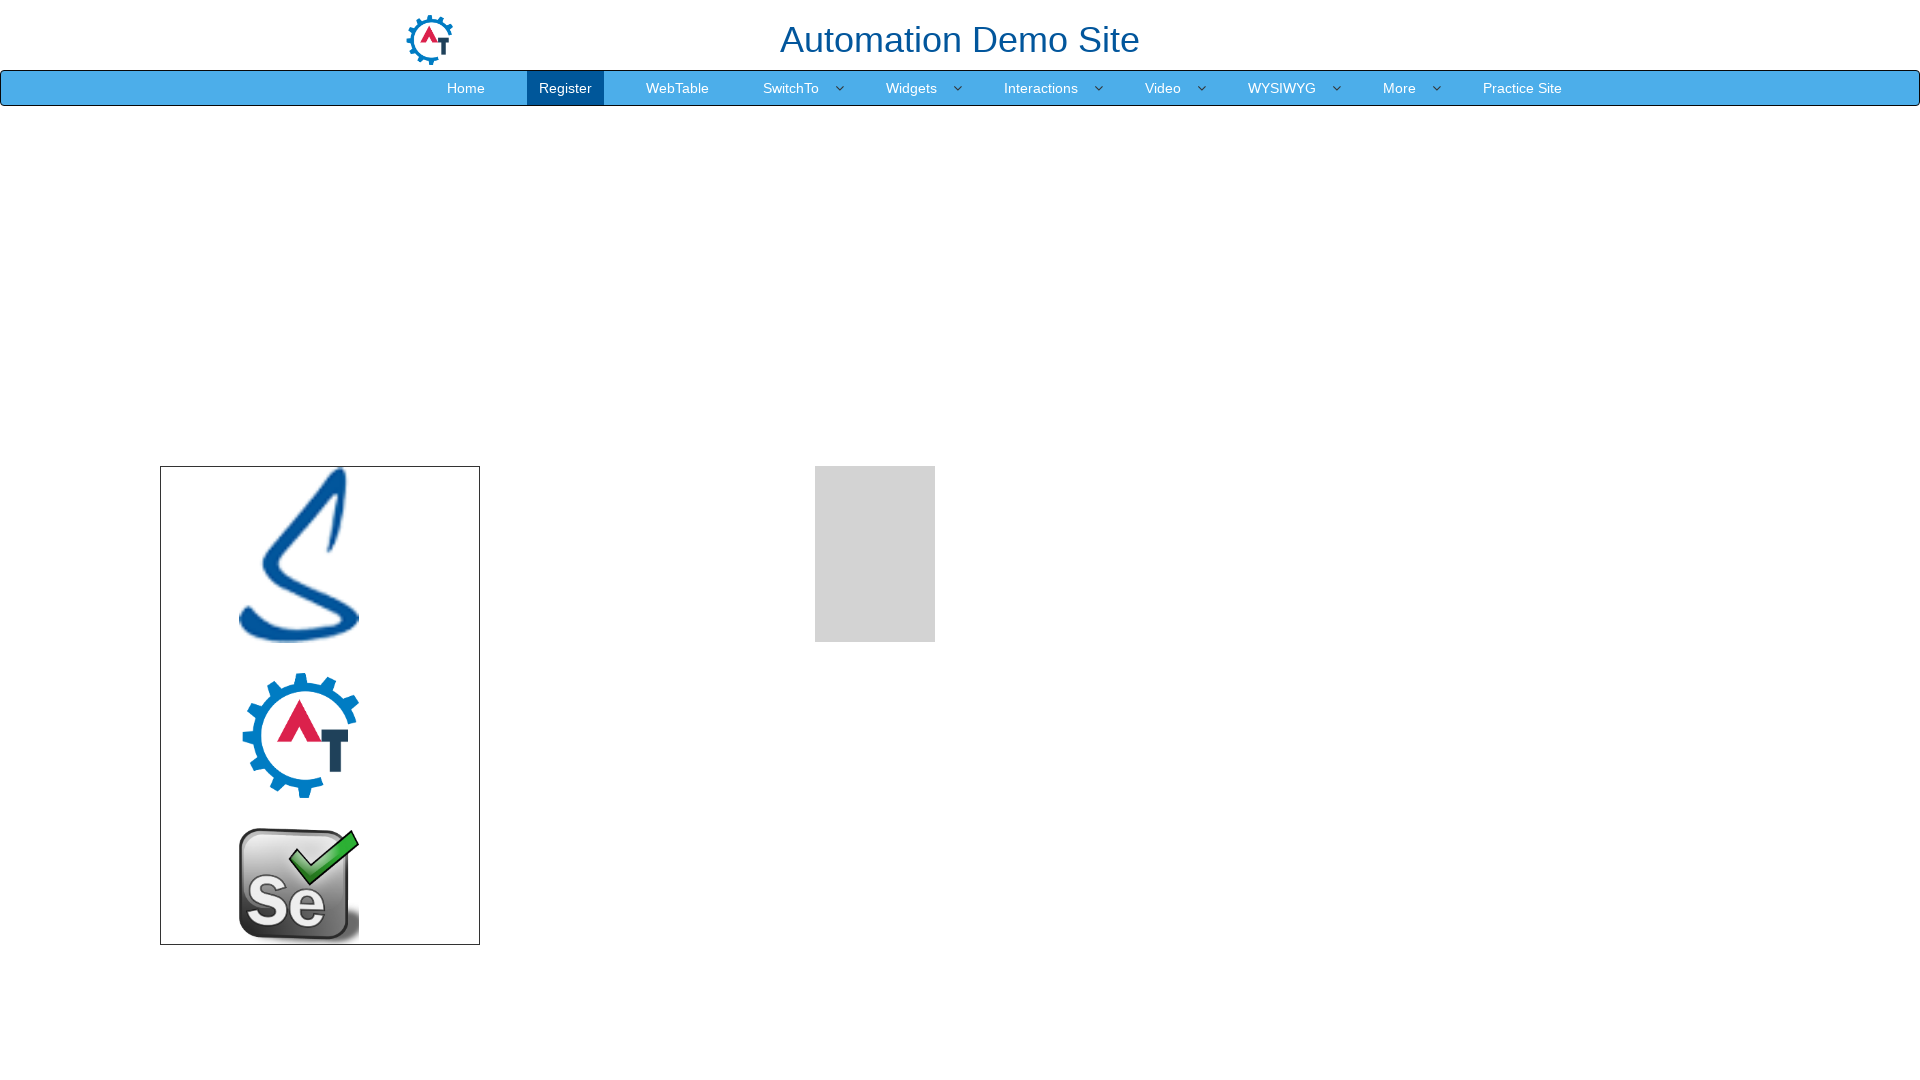

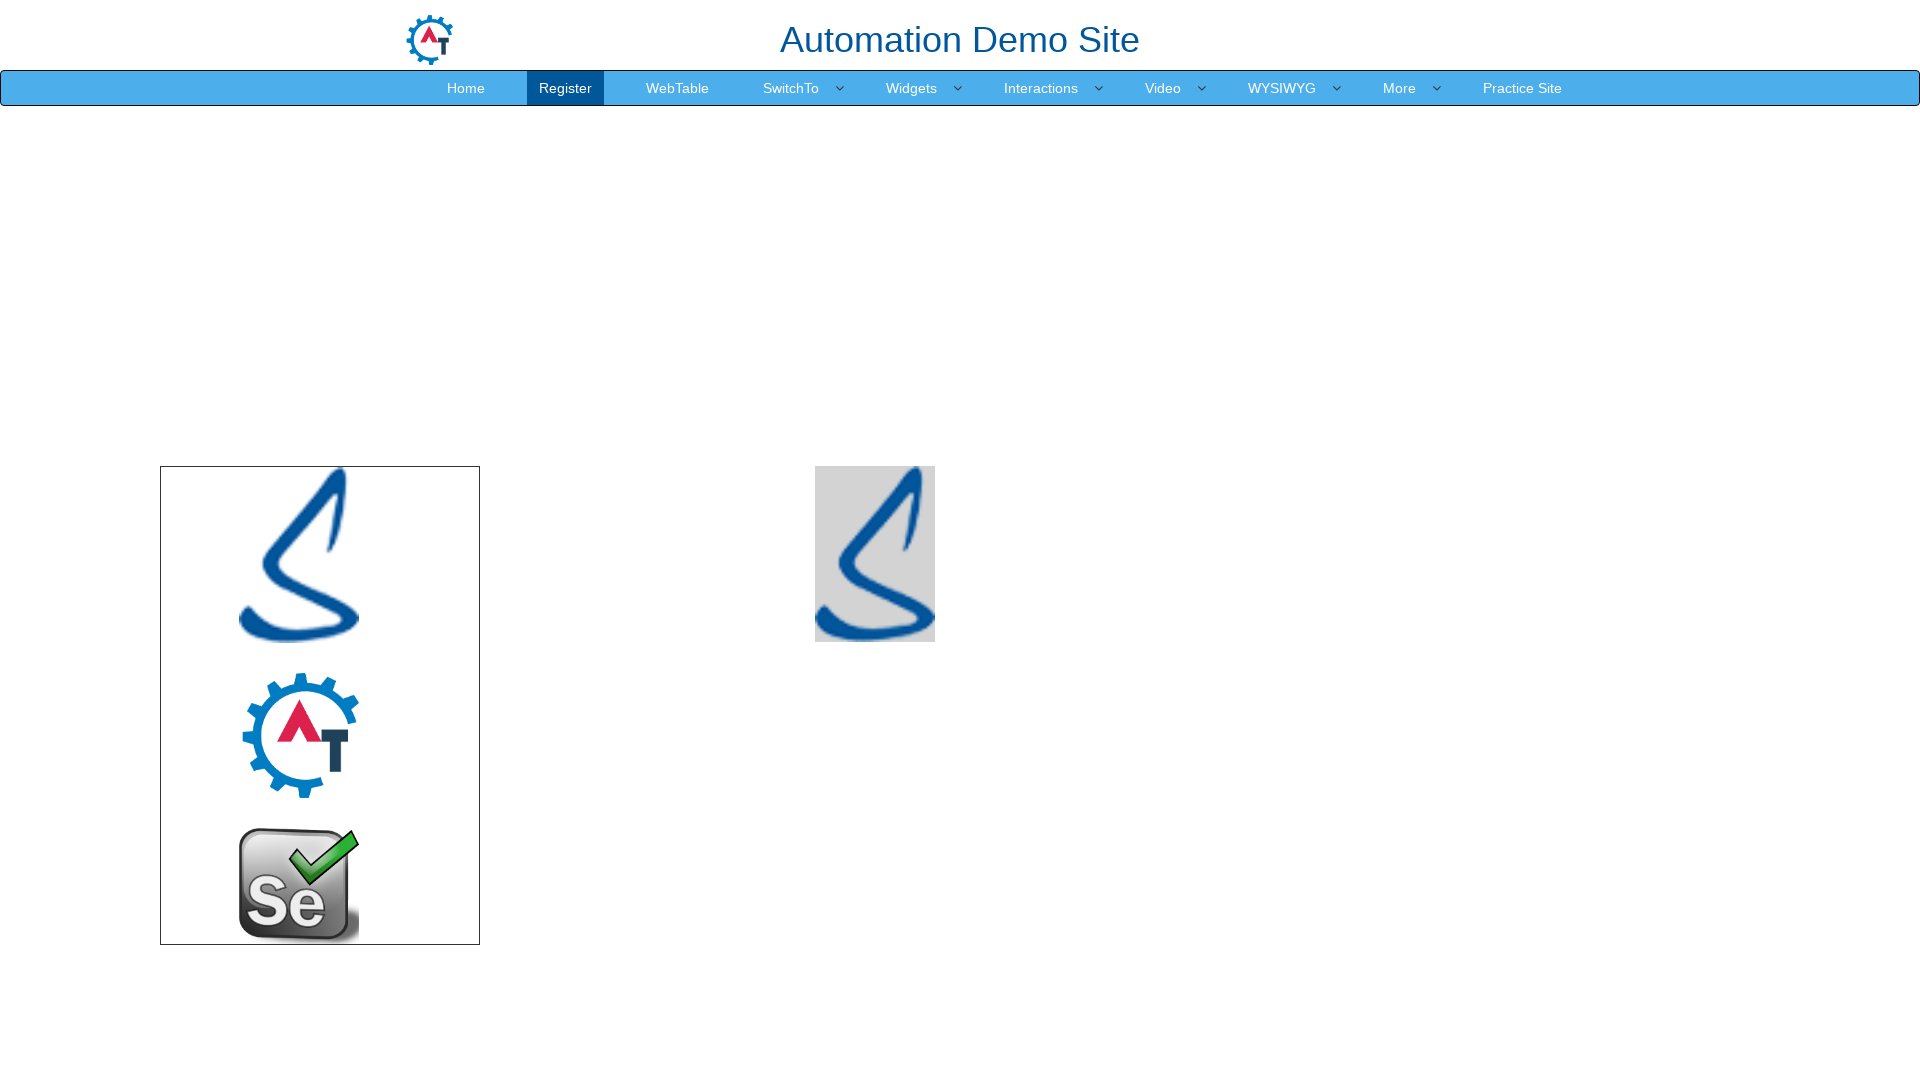